Tests checkbox functionality by ensuring both checkboxes are selected, clicking them if they are not already checked

Starting URL: https://the-internet.herokuapp.com/checkboxes

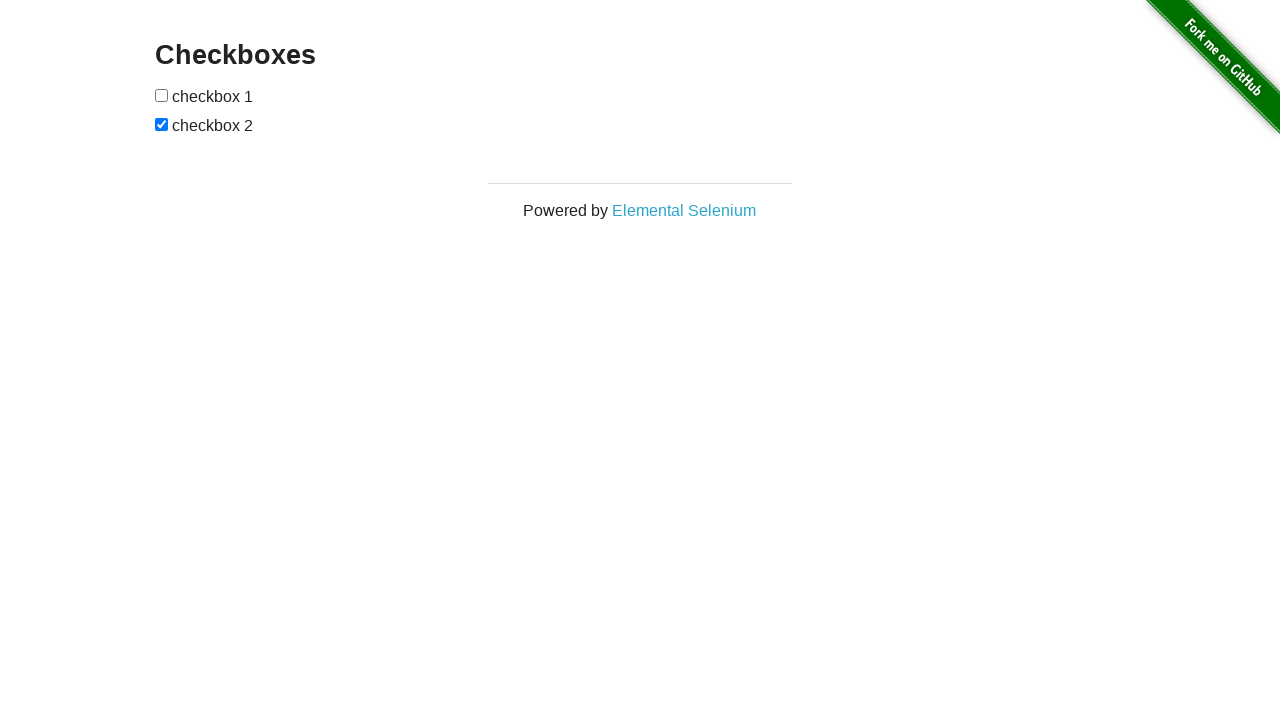

Located first checkbox element
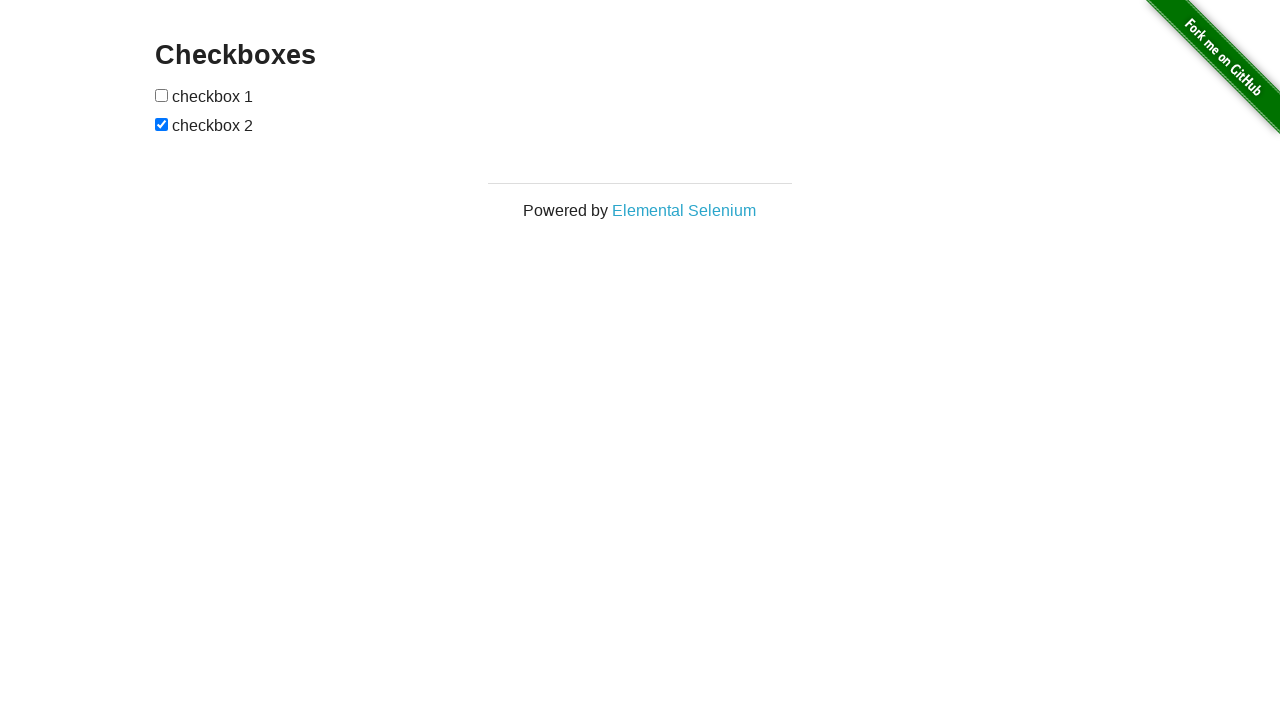

Checked first checkbox status
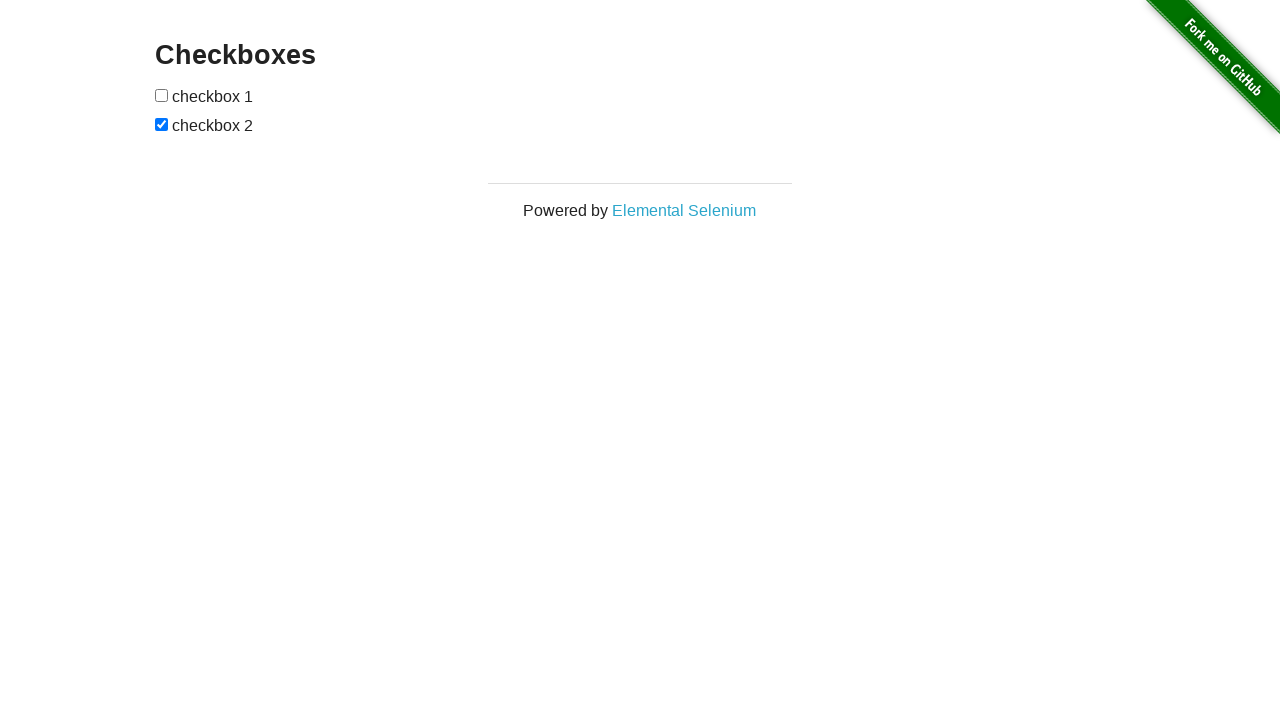

Clicked first checkbox to select it at (162, 95) on xpath=//*[@id='checkboxes']/input[1]
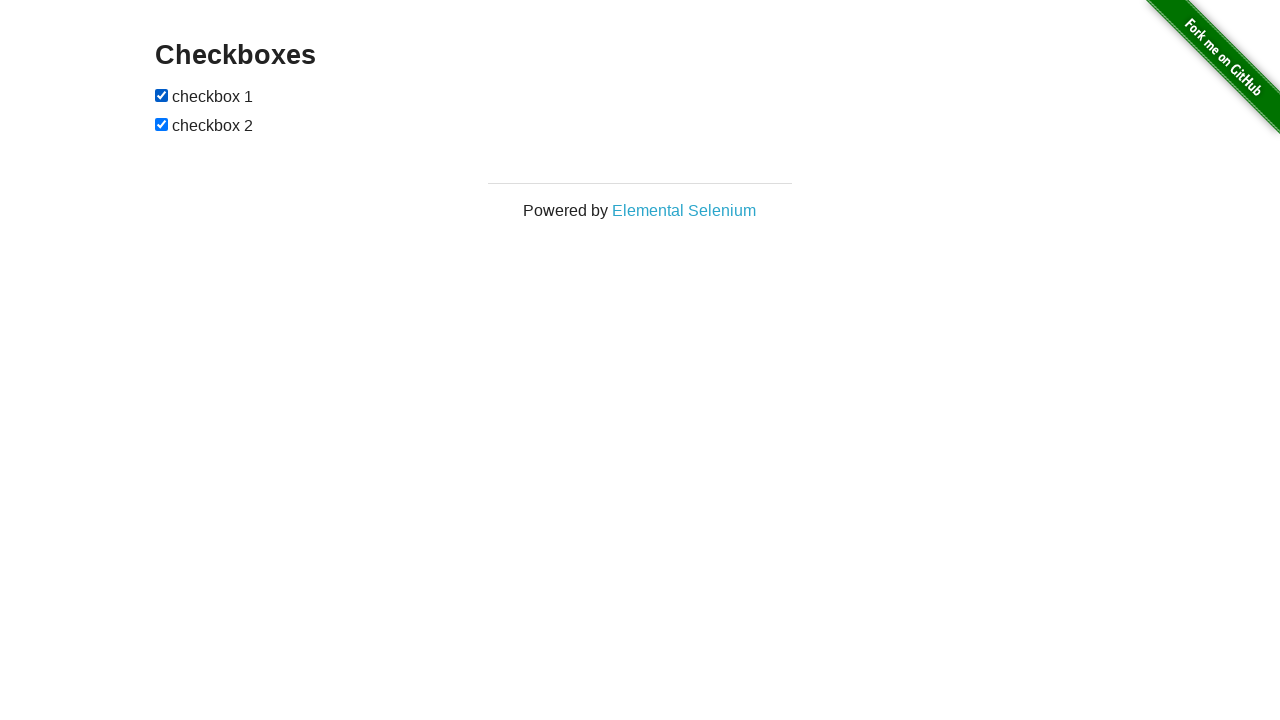

Located second checkbox element
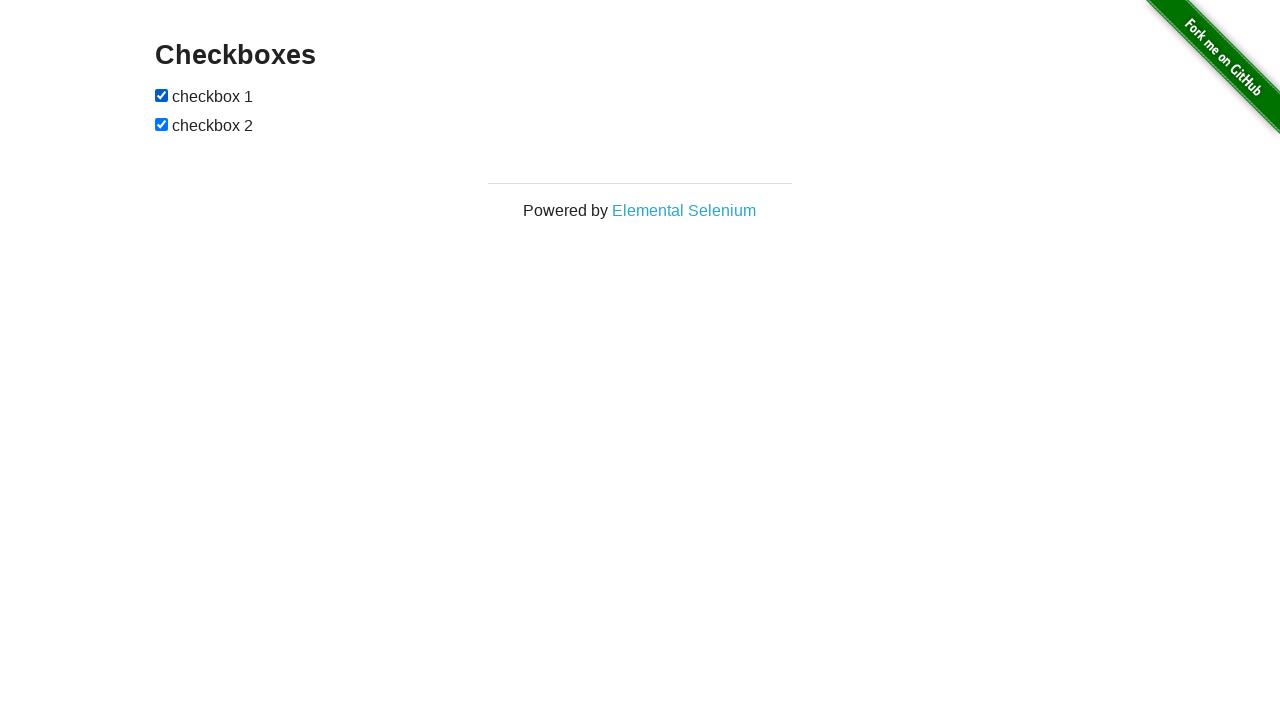

Second checkbox was already selected
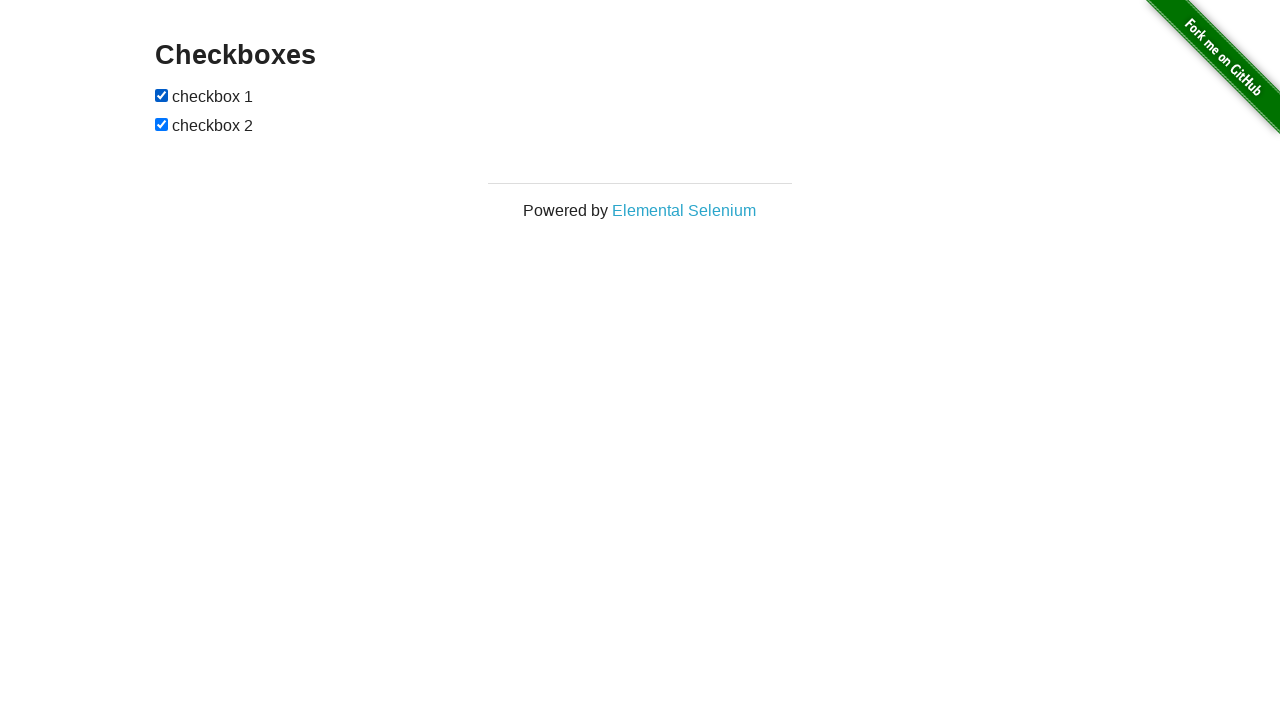

Verified first checkbox is selected
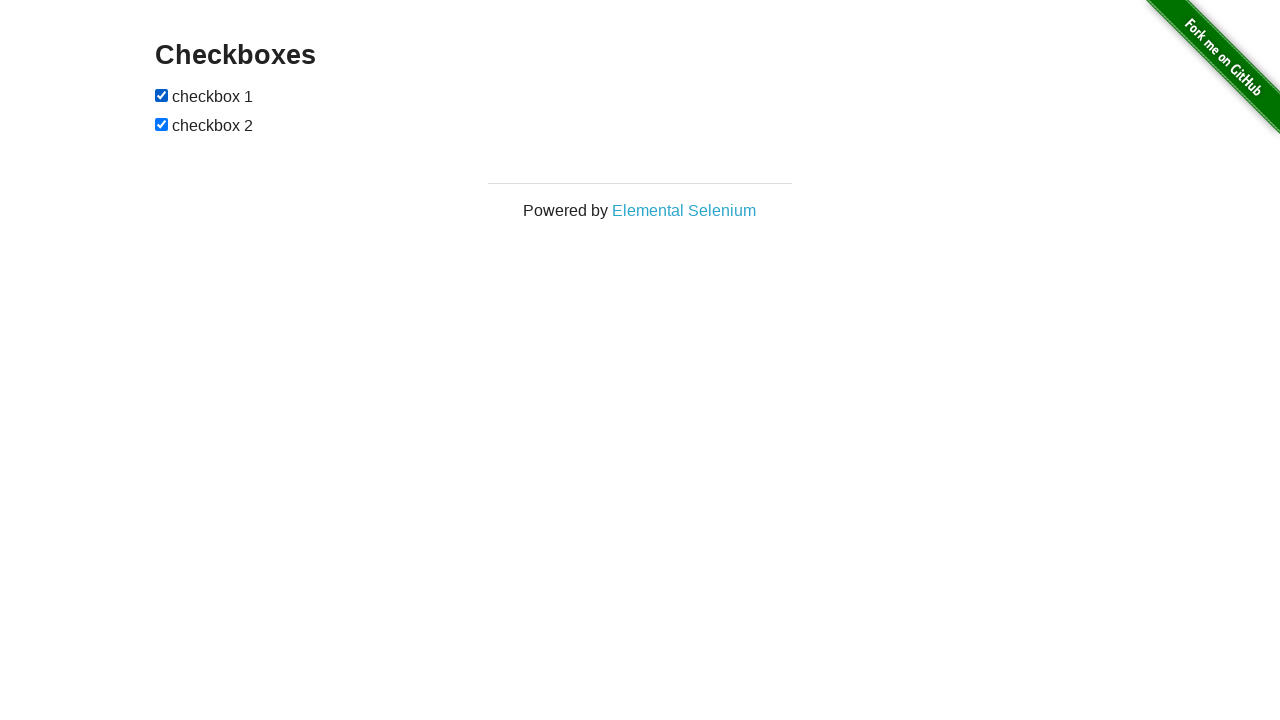

Verified second checkbox is selected
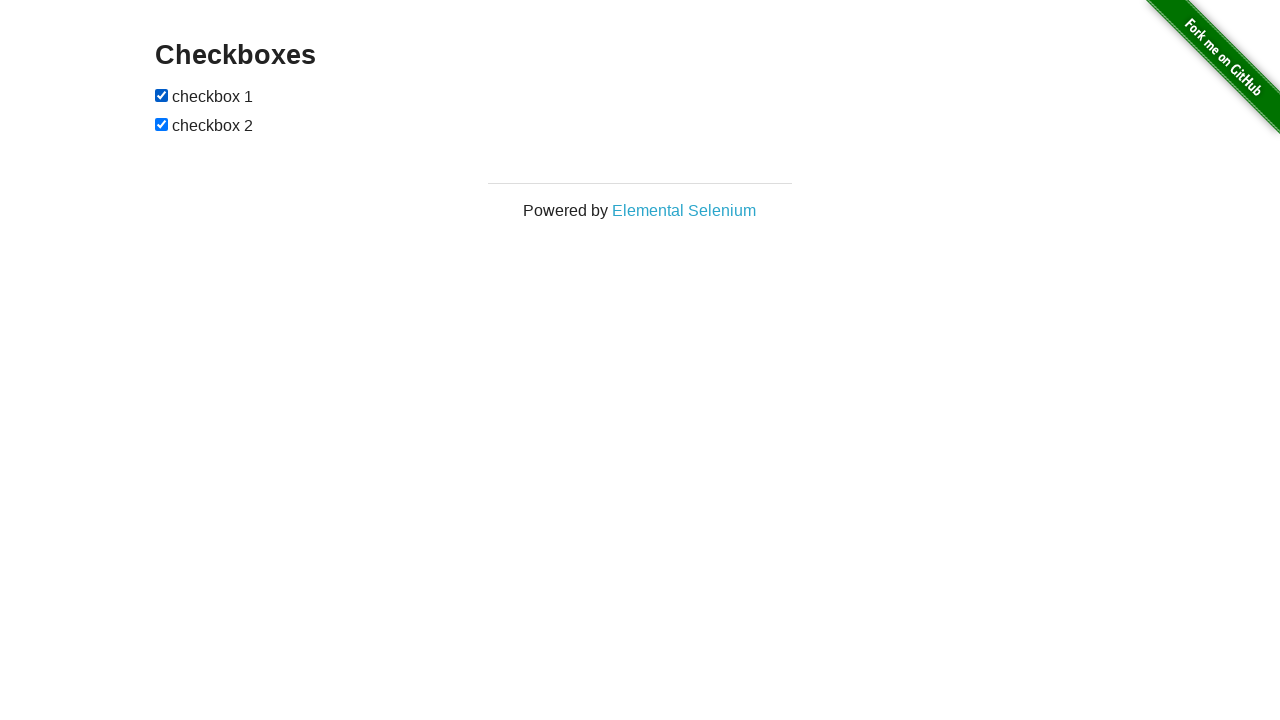

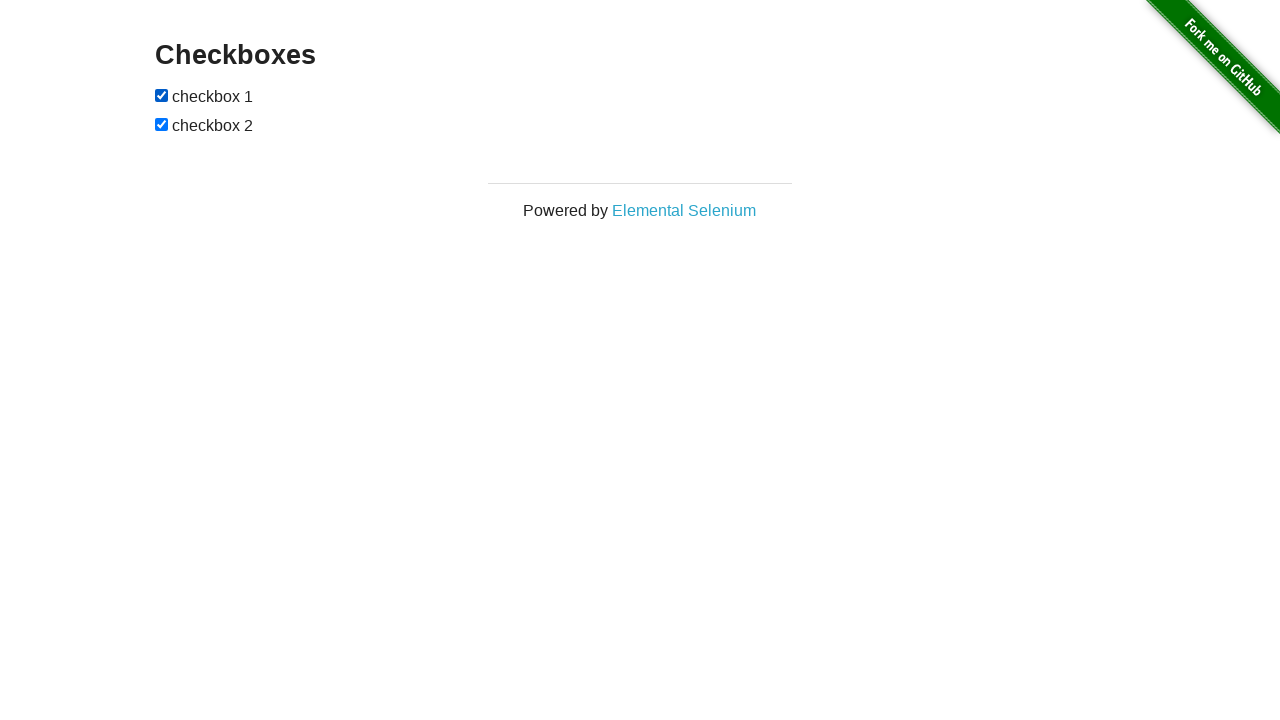